Checks product availability on Best Buy Canada by looking for unavailability indicators, then navigates to Canada Computers and checks for availability status elements on that site.

Starting URL: https://www.bestbuy.ca/en-ca/product/asus-rog-zephyrus-g15-15-6-gaming-laptop-grey-amd-ryzen-9-5900hs-1tb-ssd-16gb-ram-rtx-3060-eng/15264484

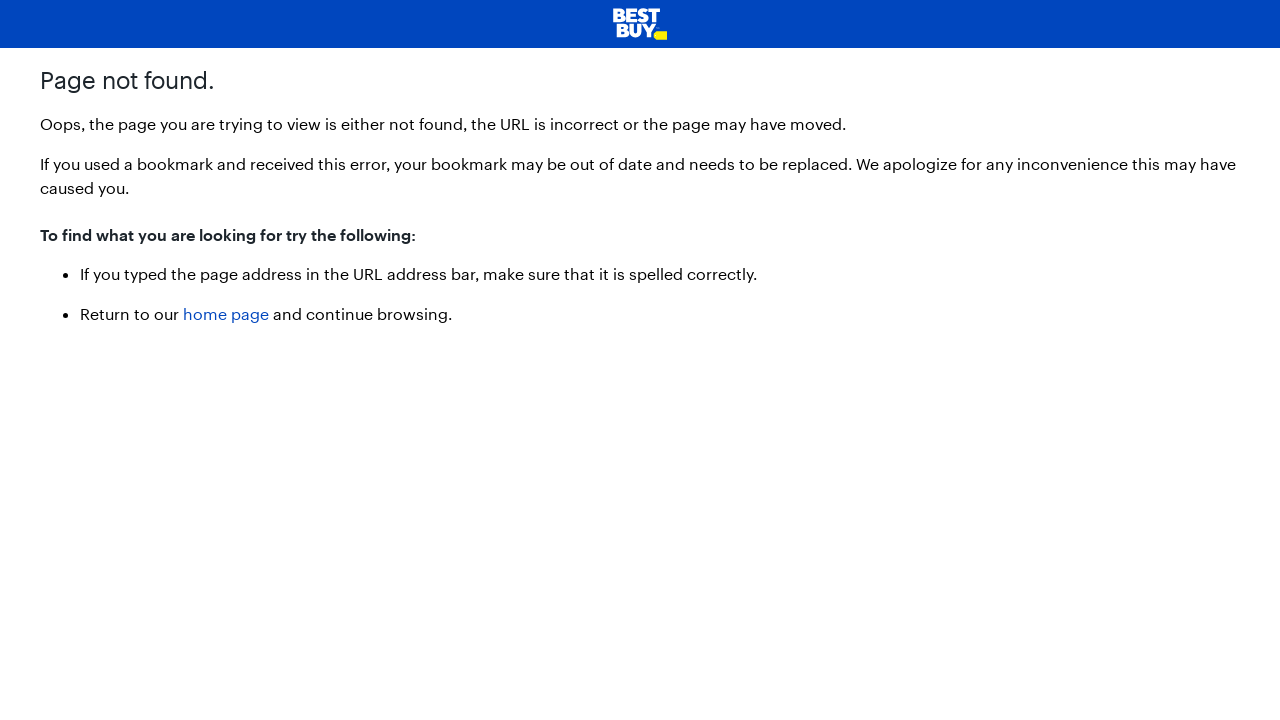

Waited for Best Buy product page to load (domcontentloaded)
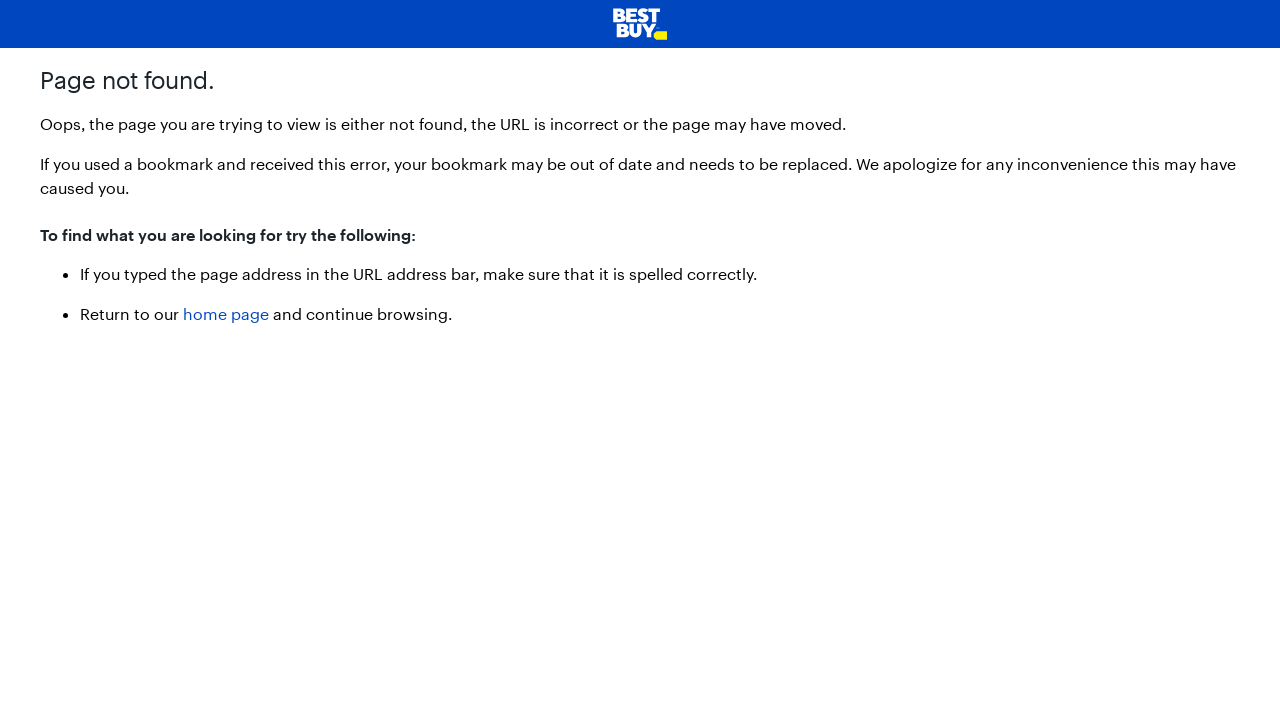

Found 0 unavailable container elements on Best Buy
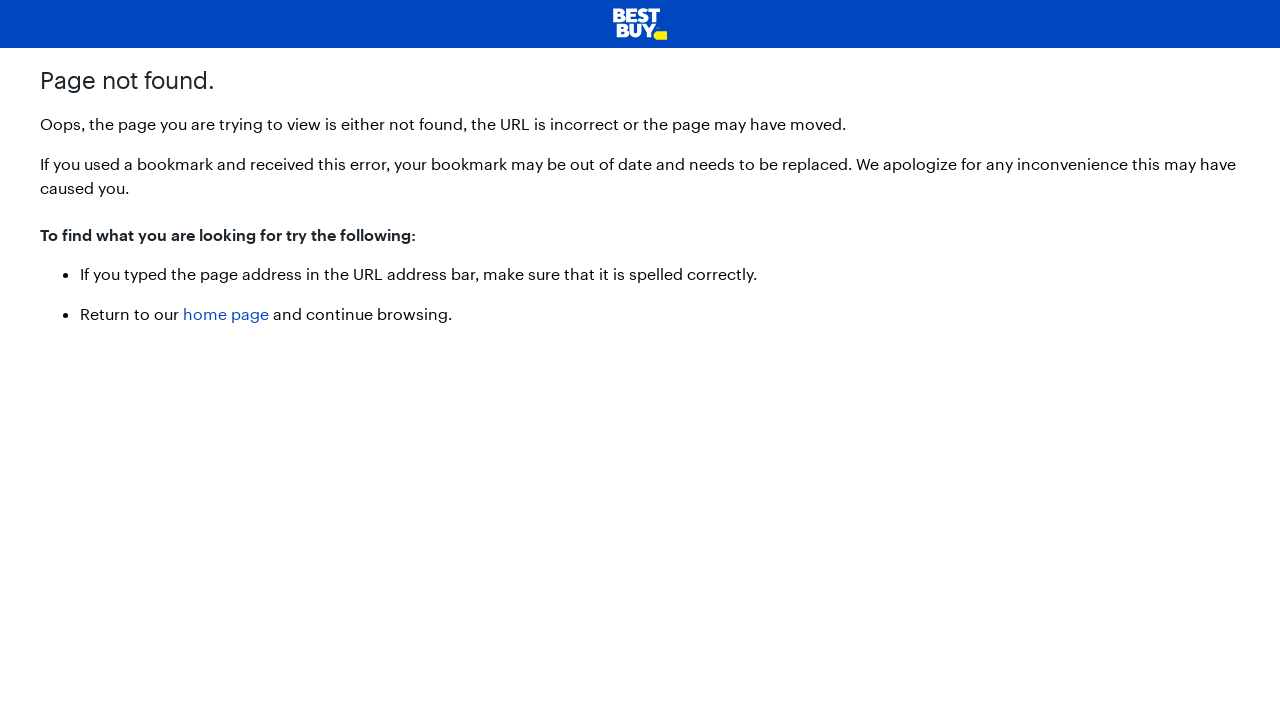

Navigated to Canada Computers website
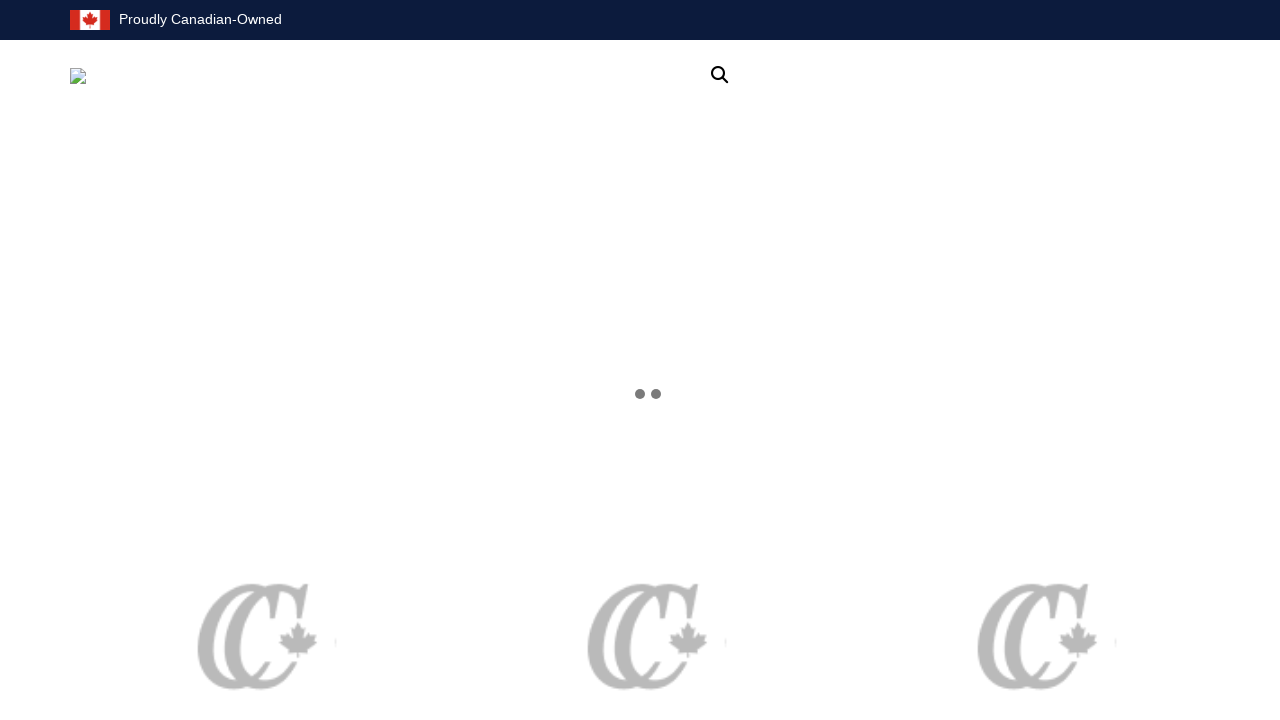

Waited for Canada Computers page to load (domcontentloaded)
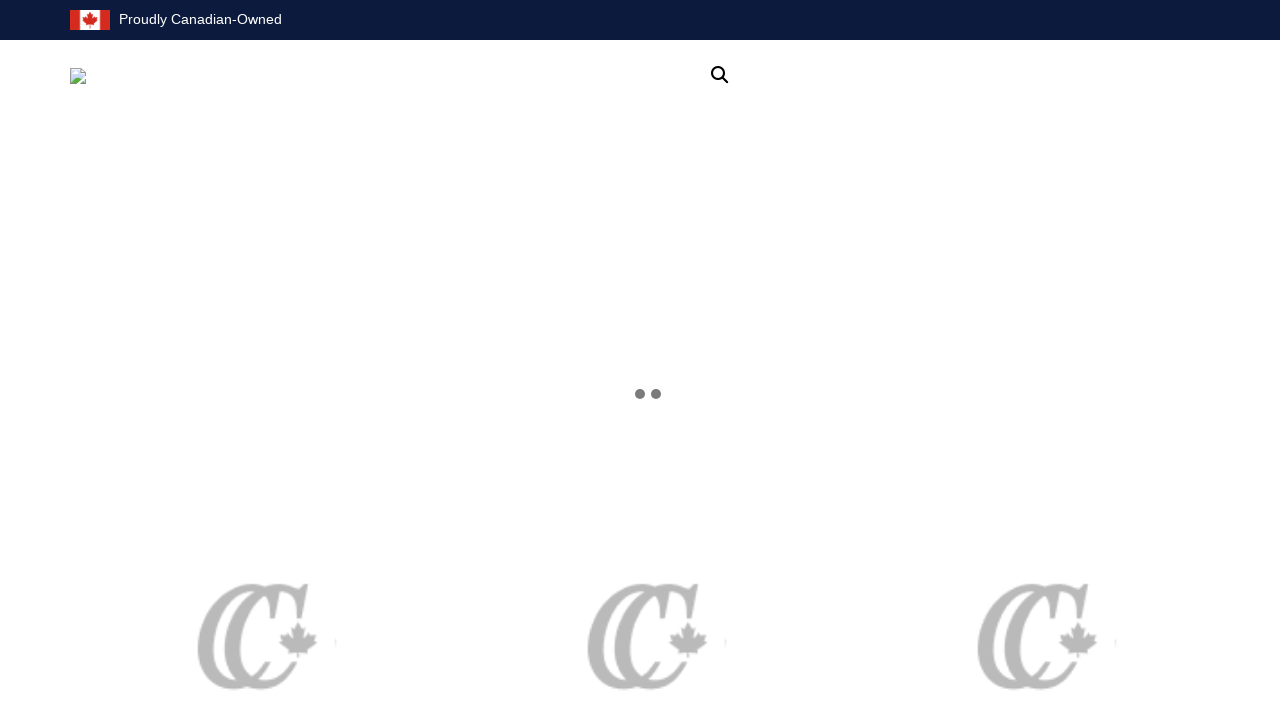

Located availability indicator elements on Canada Computers (found 0 elements with border-danger class)
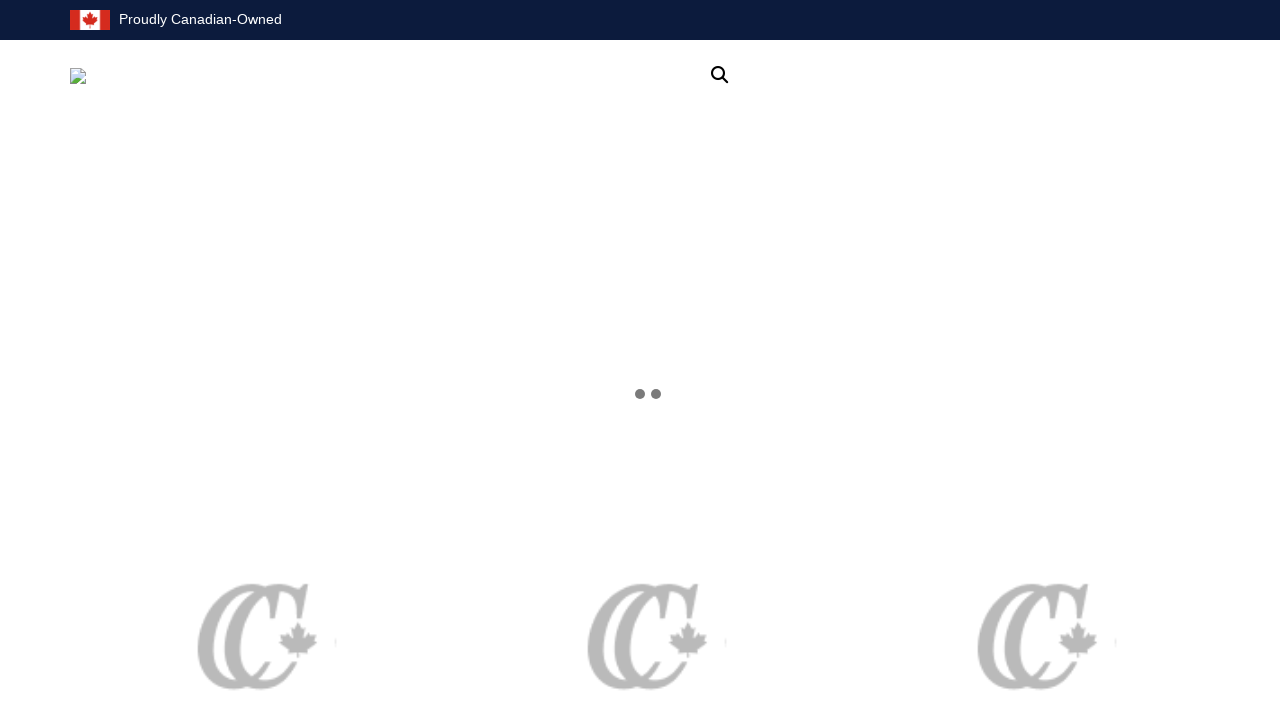

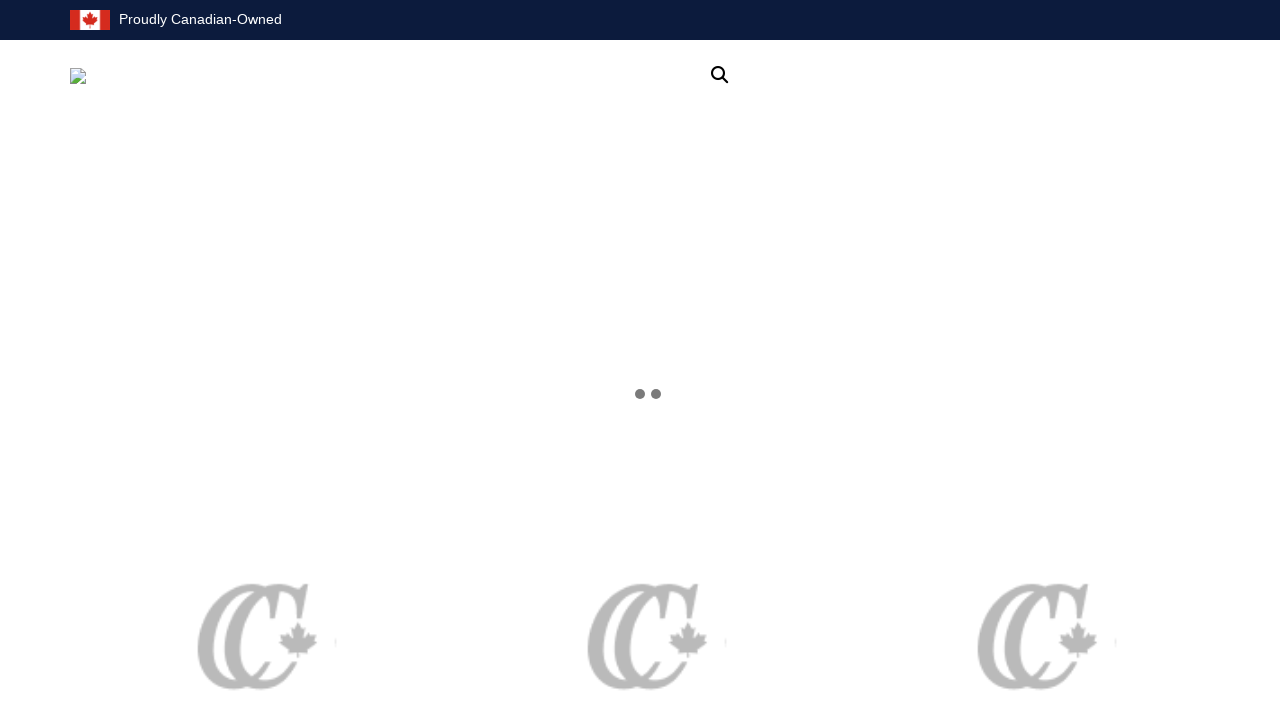